Tests dynamic controls functionality on a demo site by navigating to the Dynamic Controls page, checking and removing a checkbox, verifying disappearance messages, then adding the checkbox back and verifying reappearance messages.

Starting URL: https://the-internet.herokuapp.com/

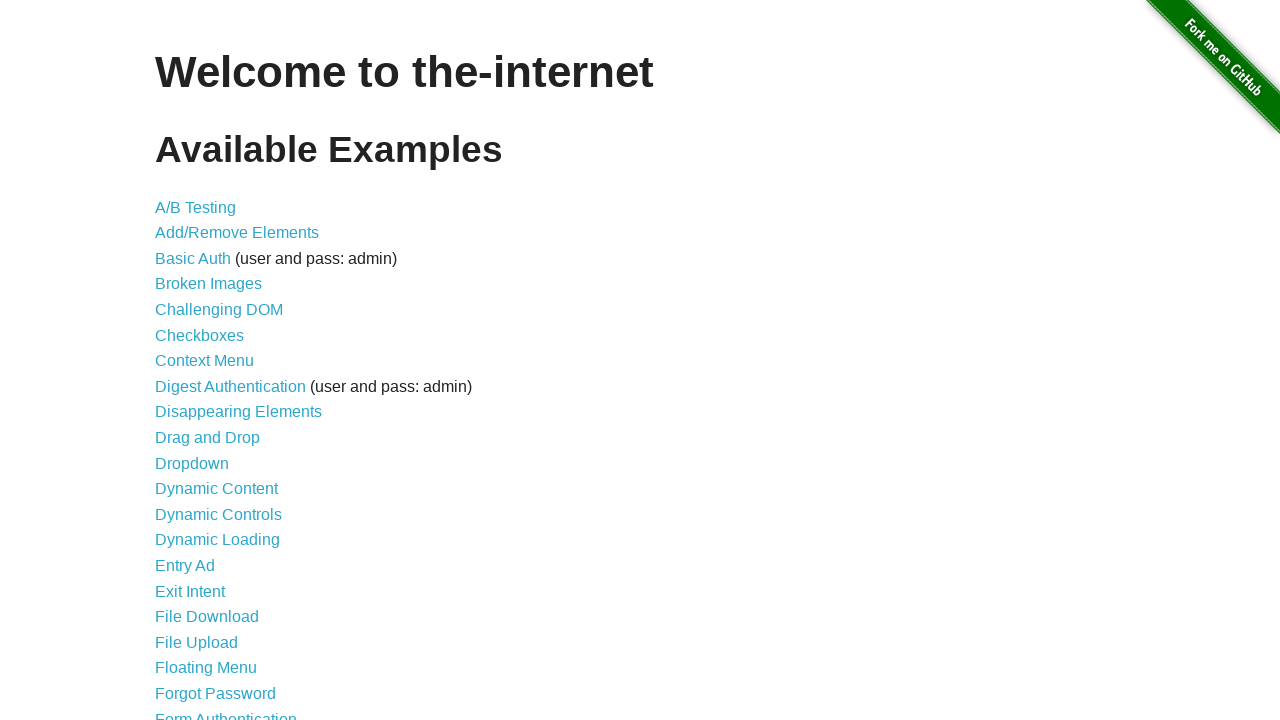

Clicked on Dynamic Controls link at (218, 514) on xpath=//*[@href="/dynamic_controls"]
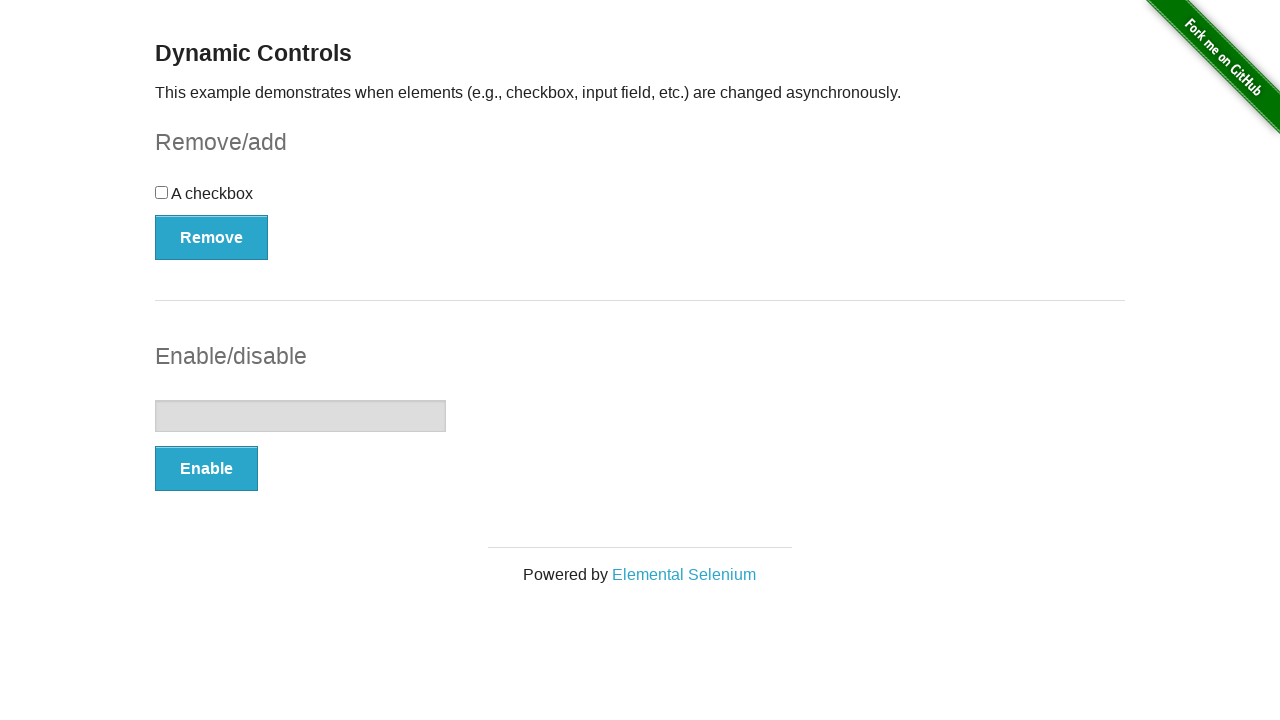

Remove button became visible
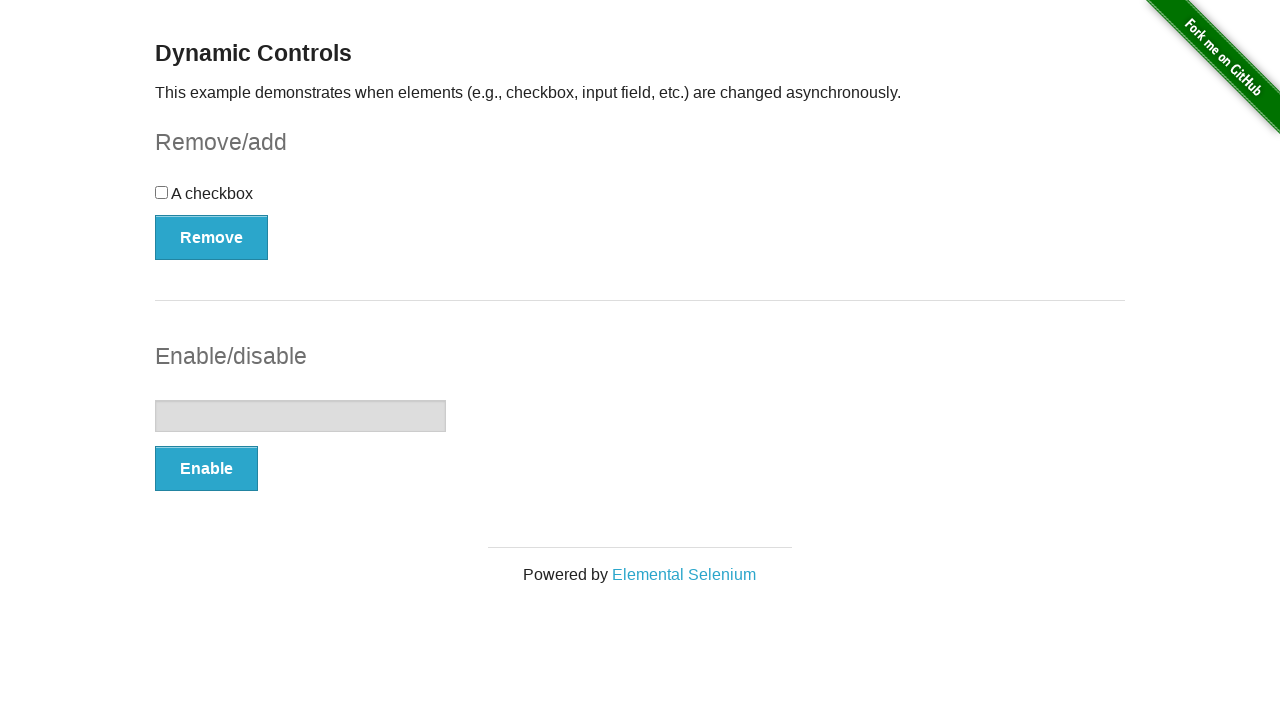

Verified header text is 'Dynamic Controls'
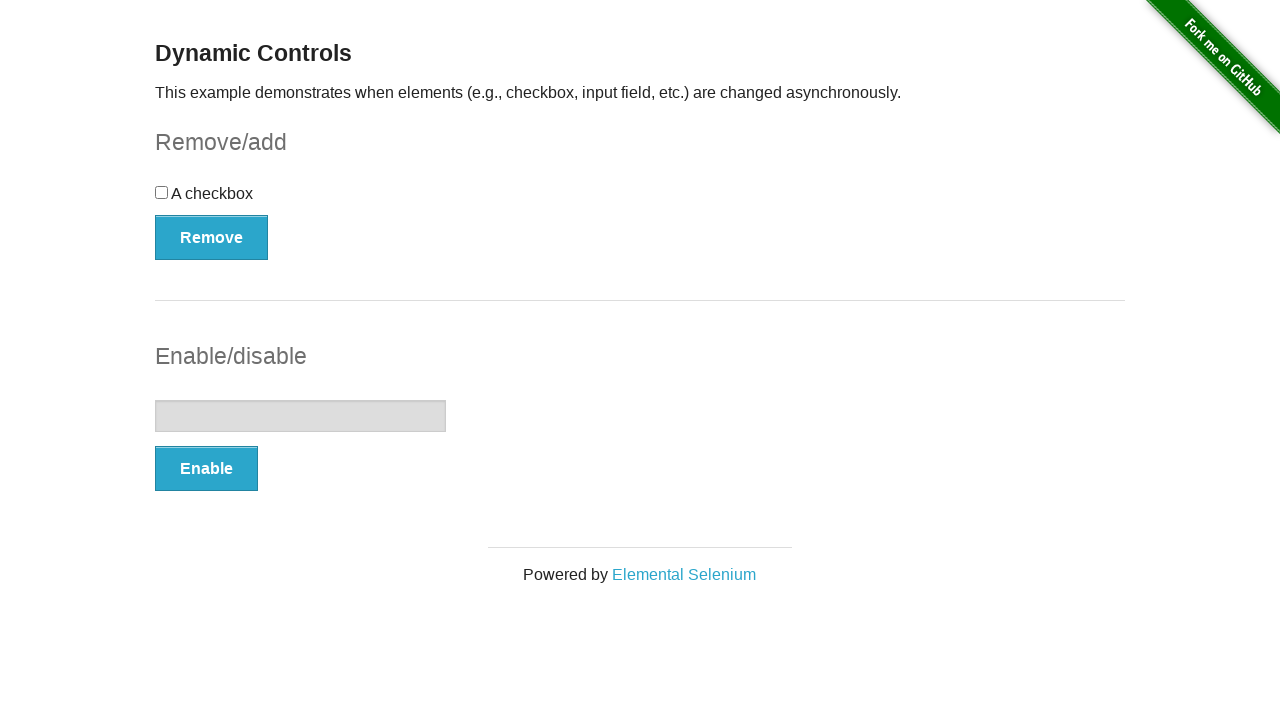

Checked the checkbox at (162, 192) on xpath=//input[@type="checkbox"]
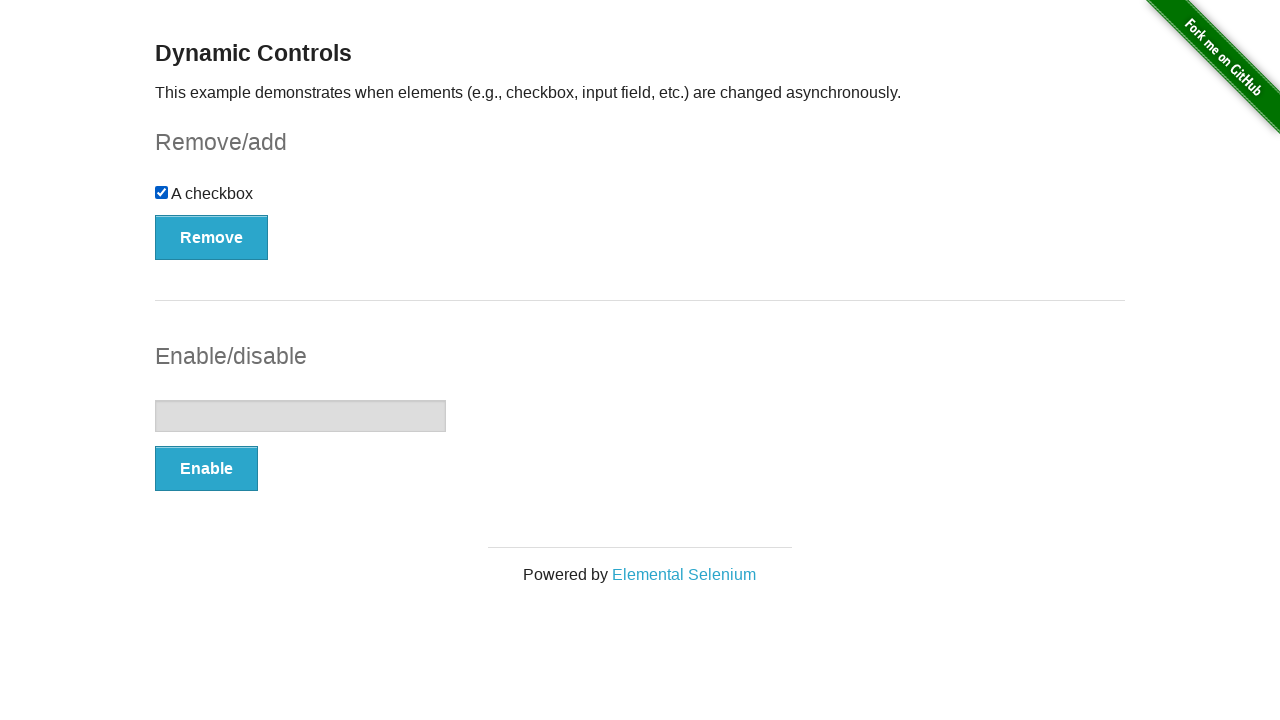

Verified checkbox is checked
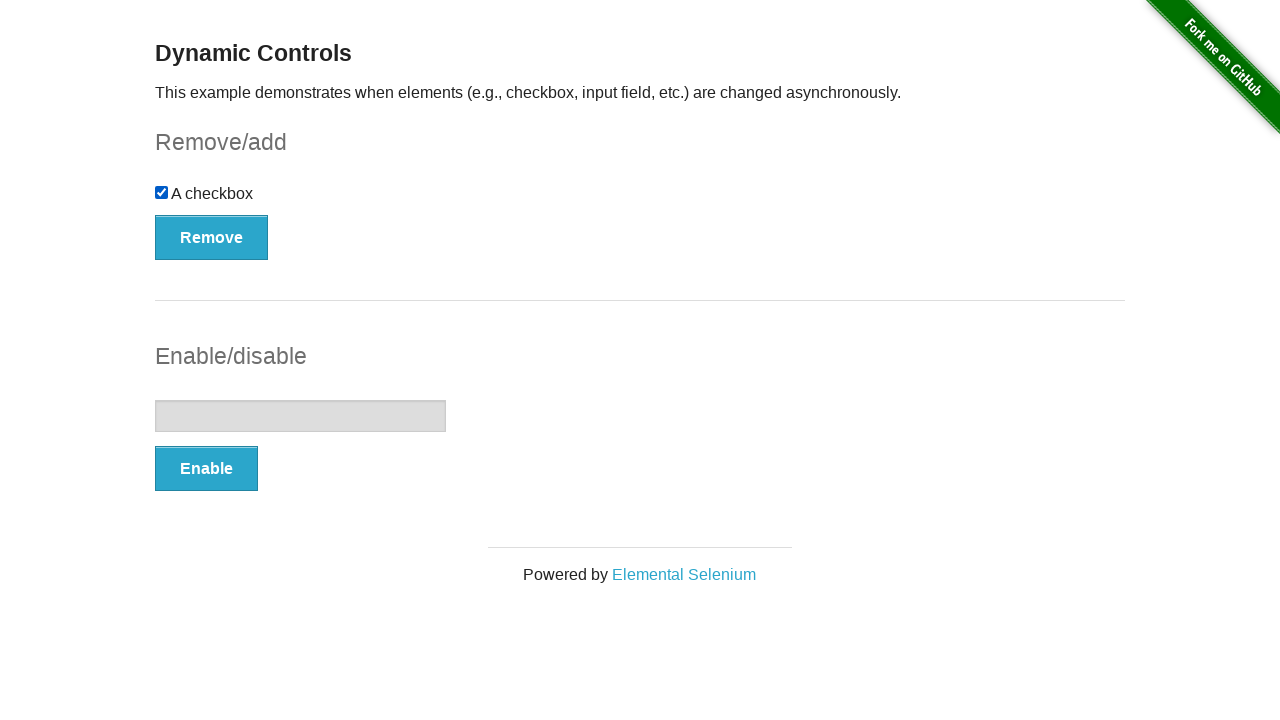

Clicked Remove button at (212, 237) on internal:role=button[name="Remove"i]
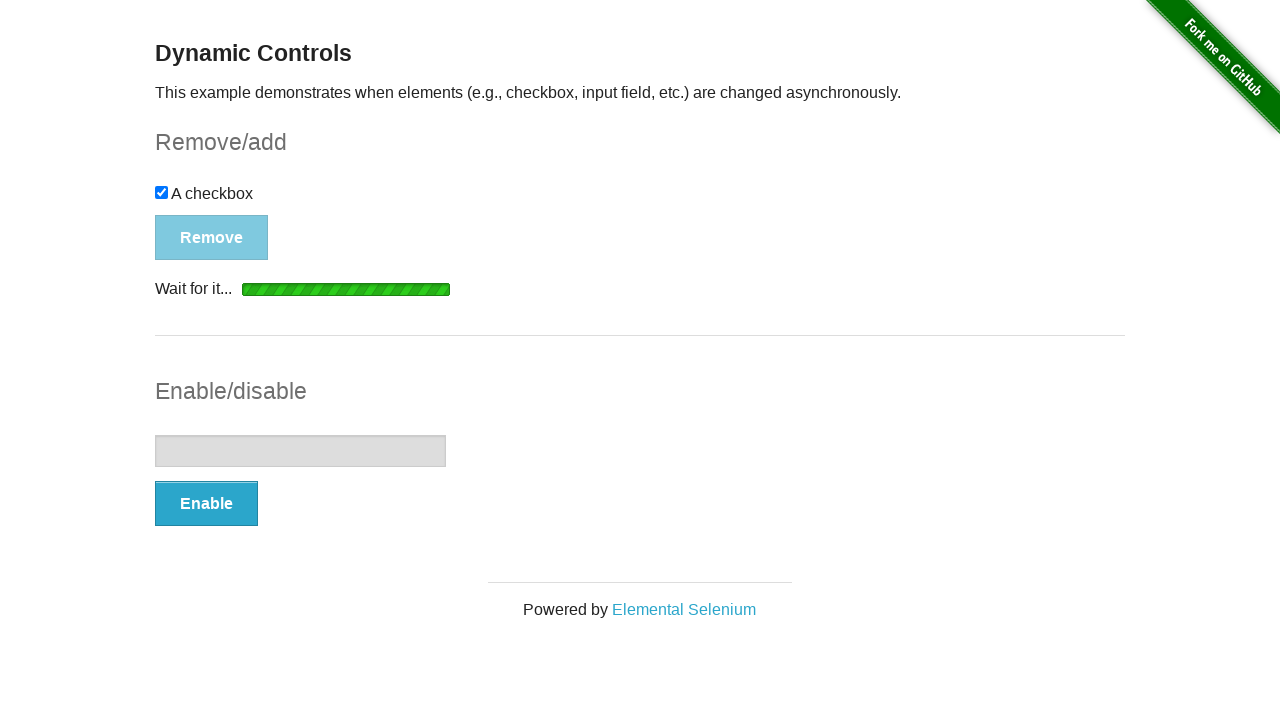

Checkbox disappeared
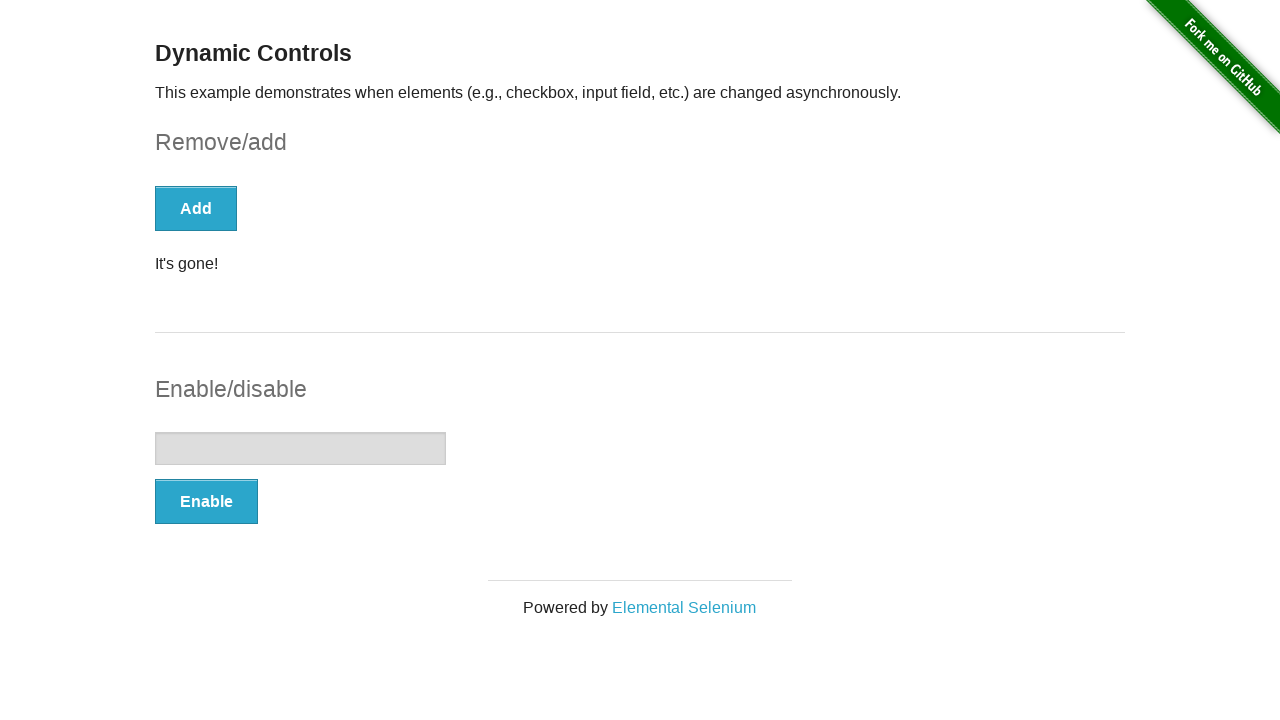

Add button became visible
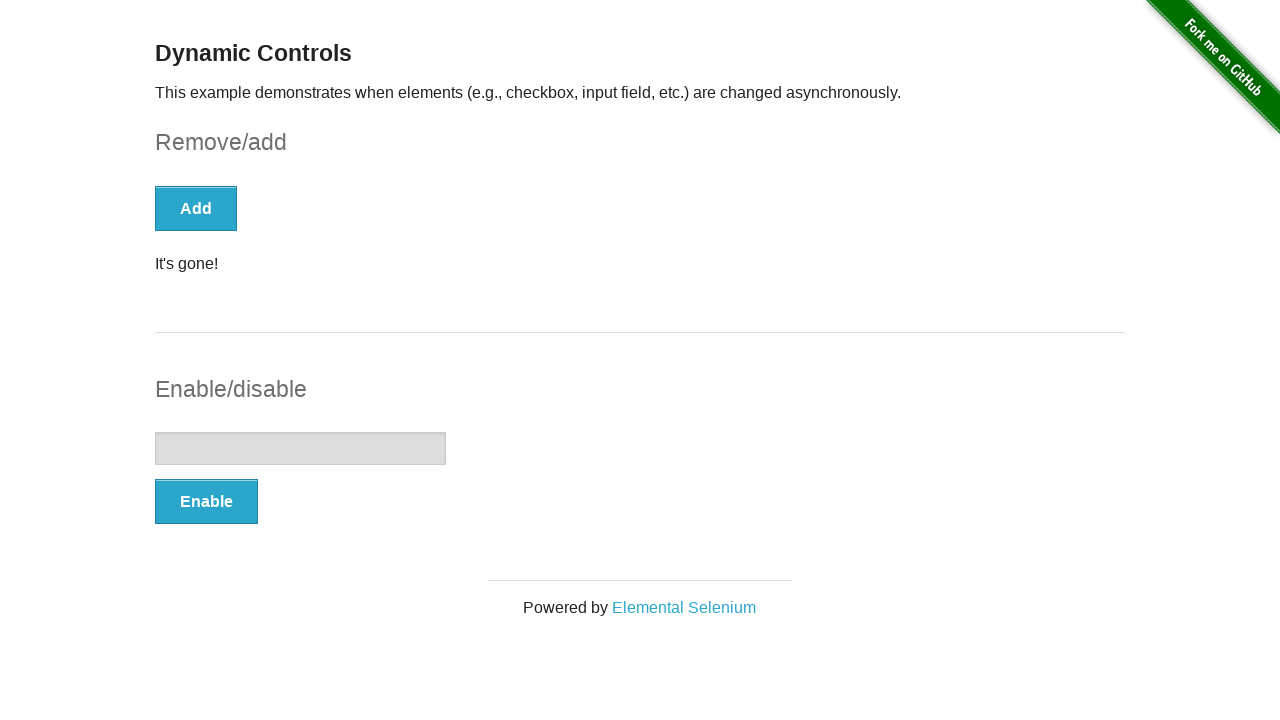

Verified disappearance message displays 'It's gone!'
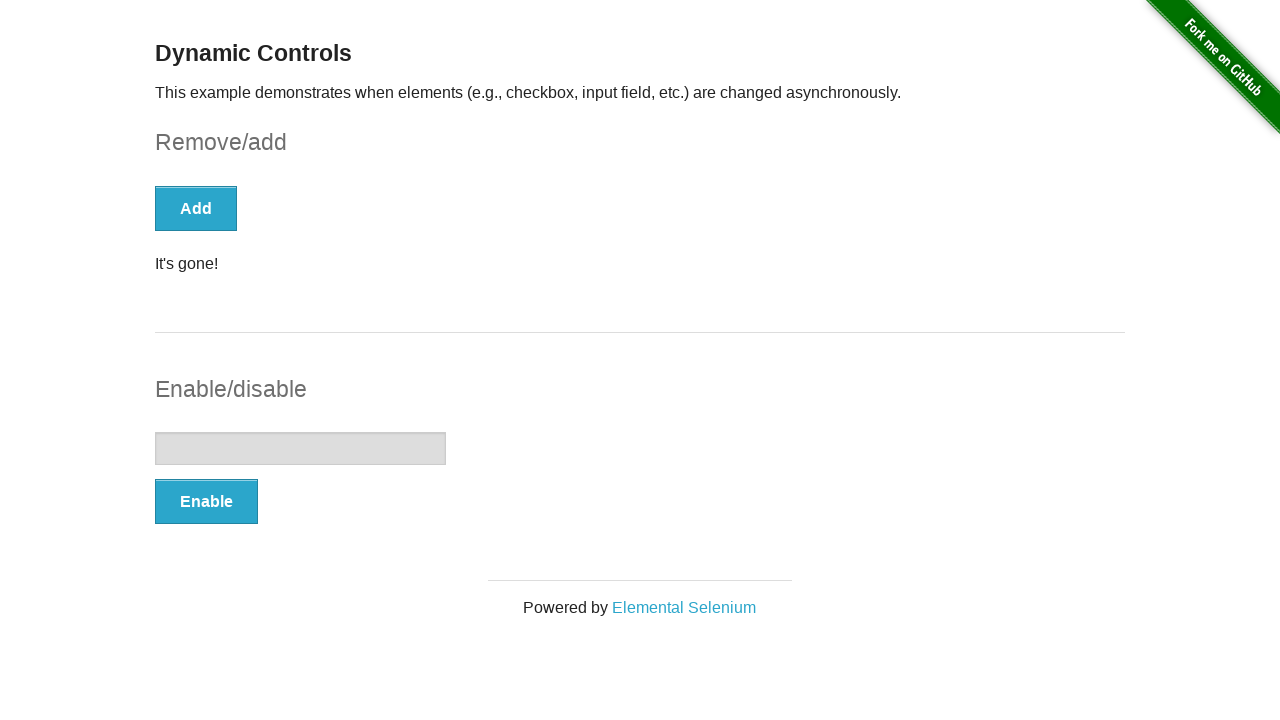

Clicked Add button at (196, 208) on internal:role=button[name="Add"i]
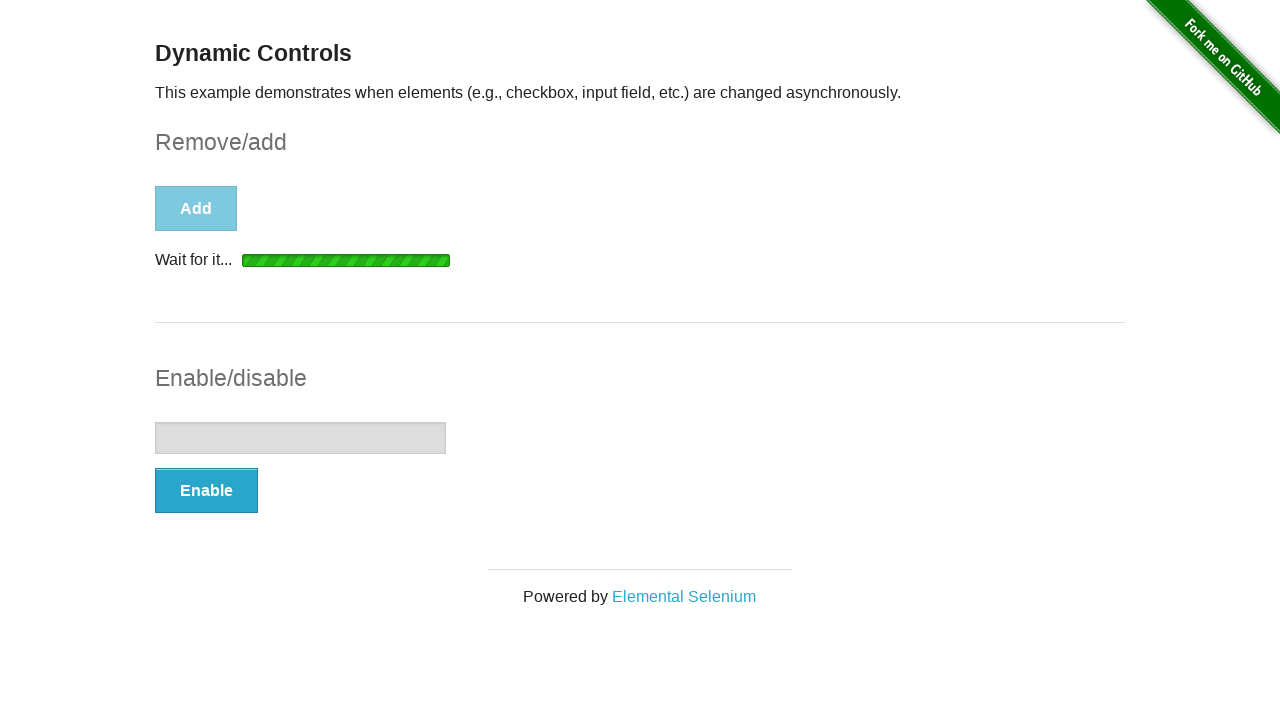

Checkbox reappeared
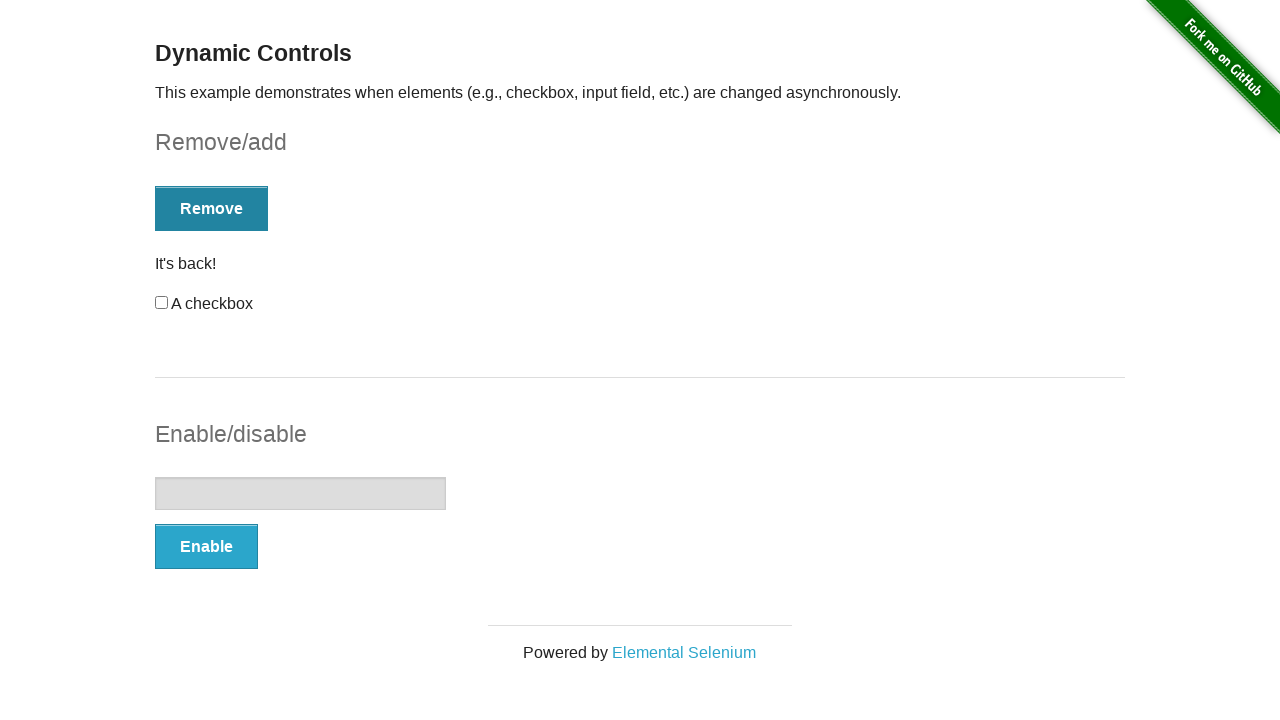

Verified reappearance message displays 'It's back!'
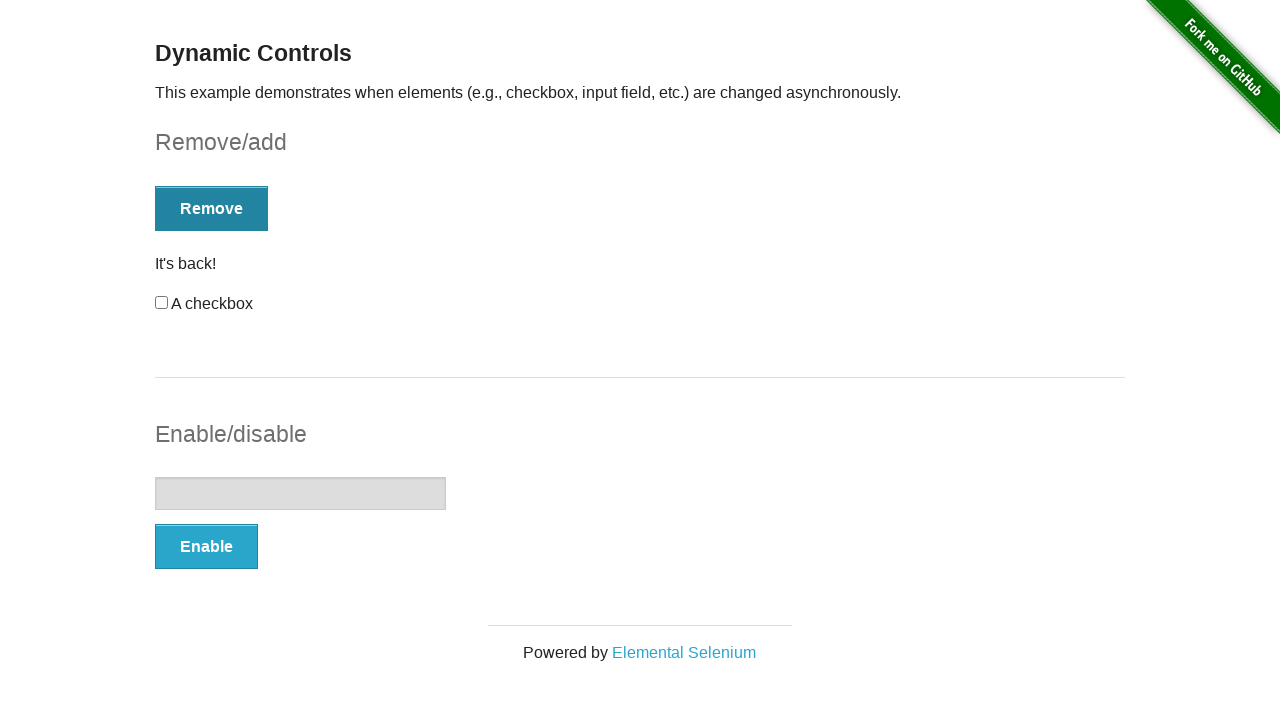

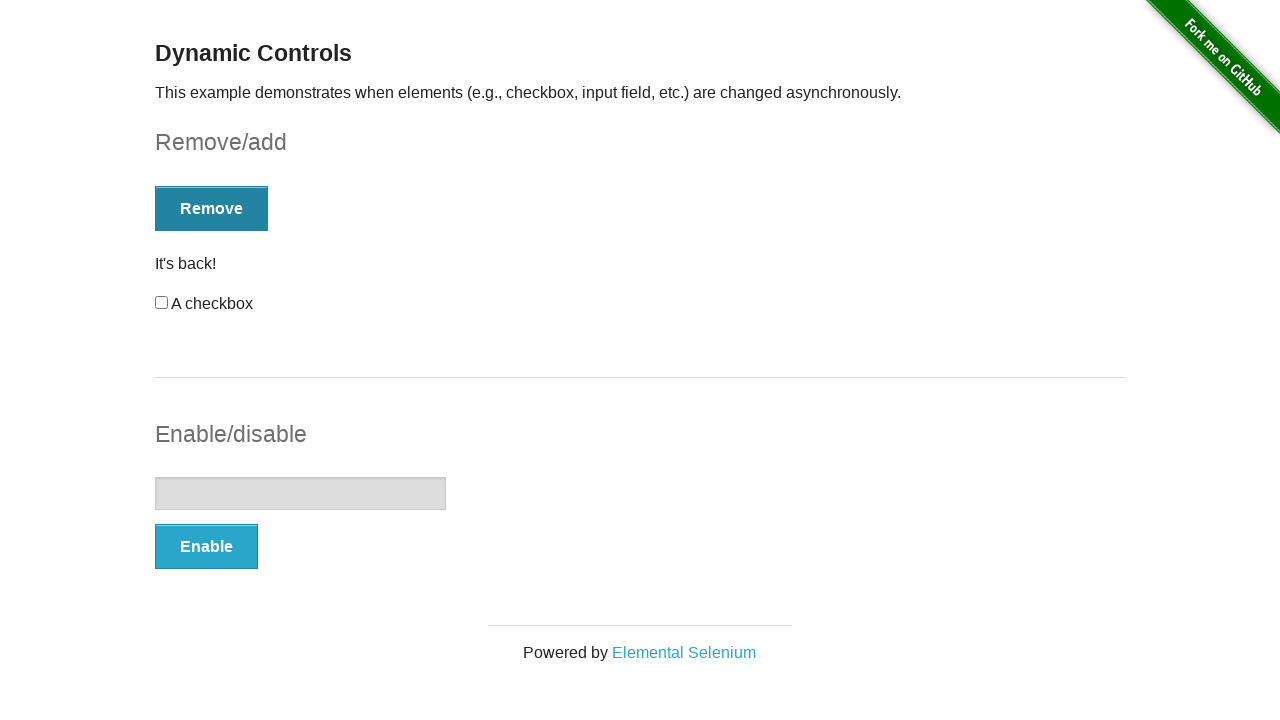